Solves a math captcha by reading a value, calculating the result using a logarithmic formula, and submitting the answer along with checkbox and radio button selections

Starting URL: https://suninjuly.github.io/math.html

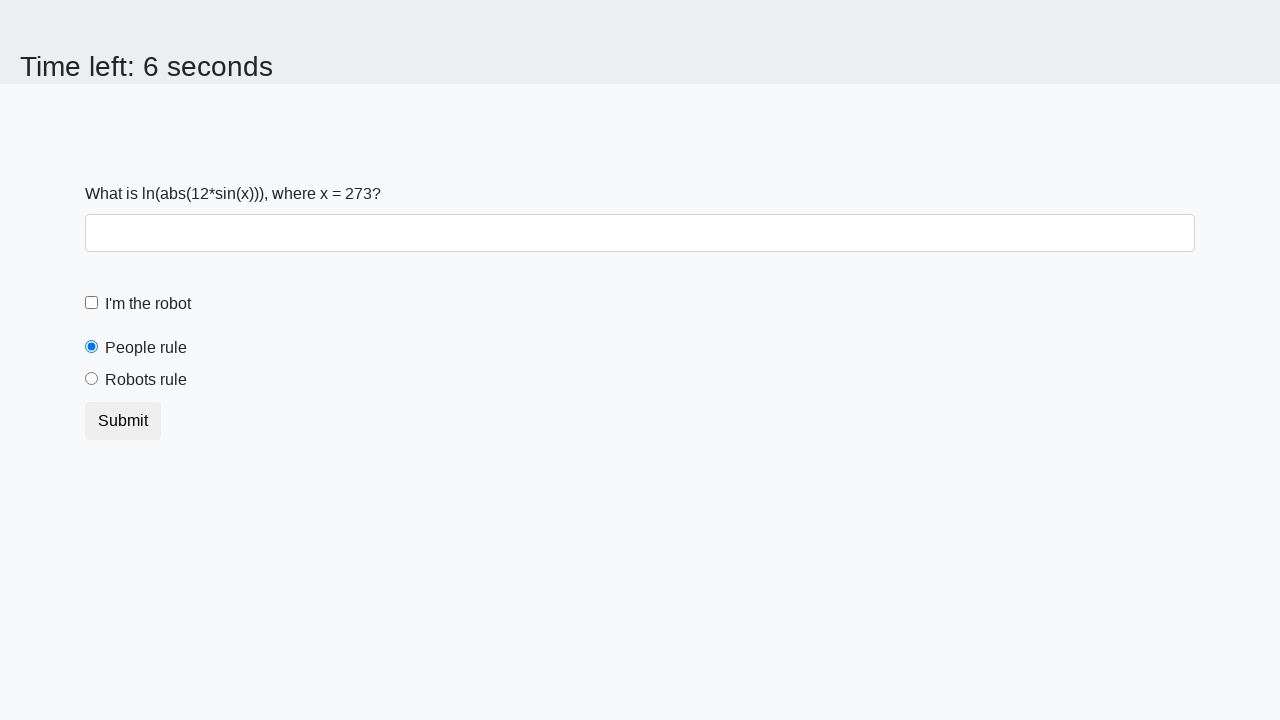

Located the input value element
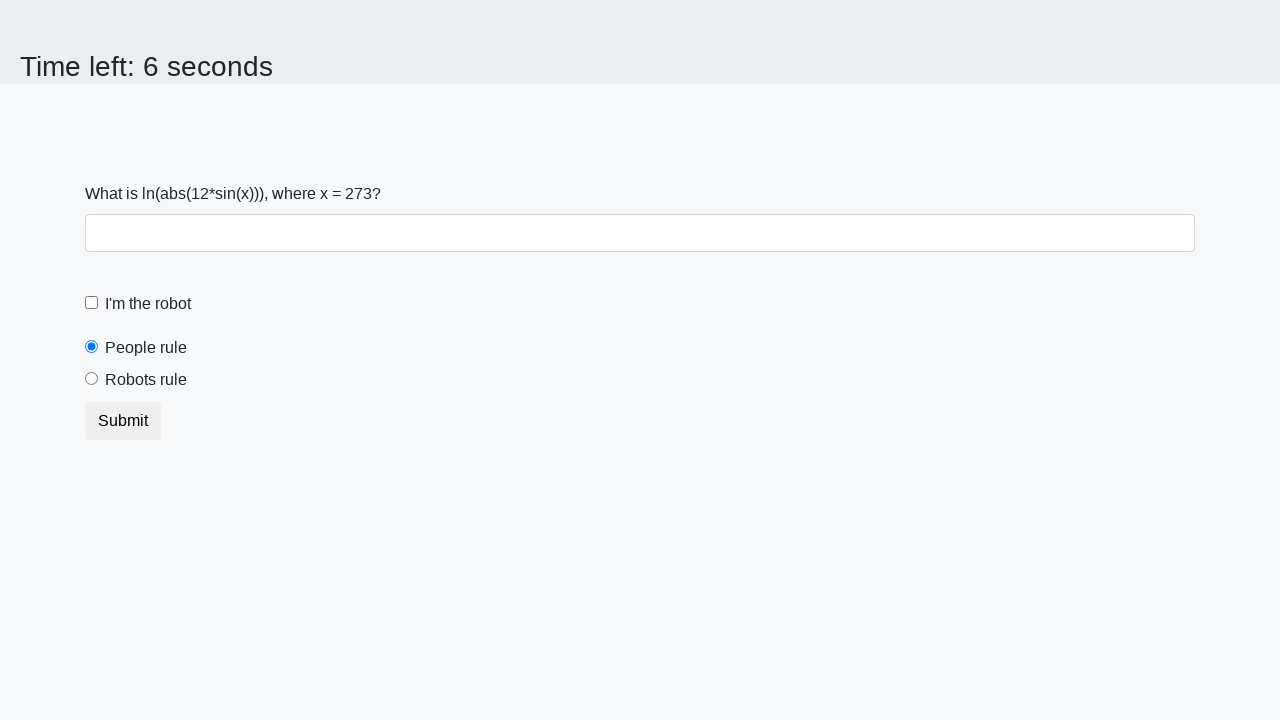

Read input value from page: 273
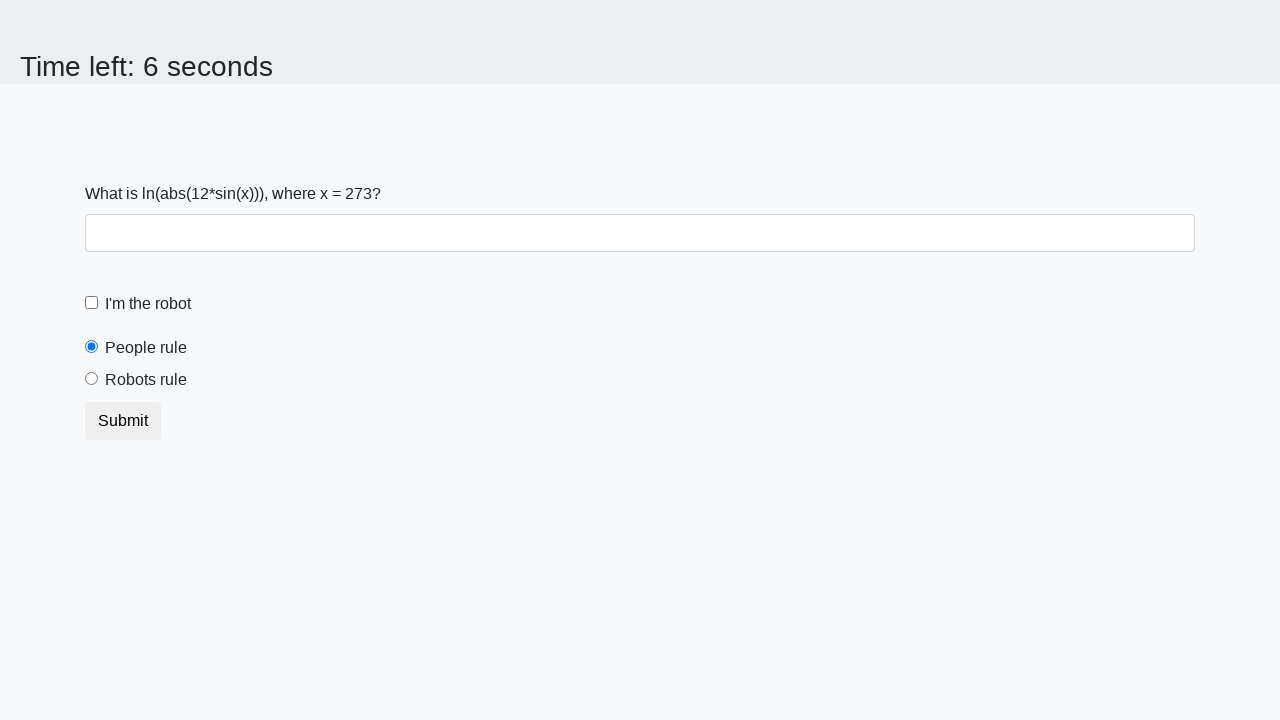

Calculated logarithmic formula result: 1.3239938294009008
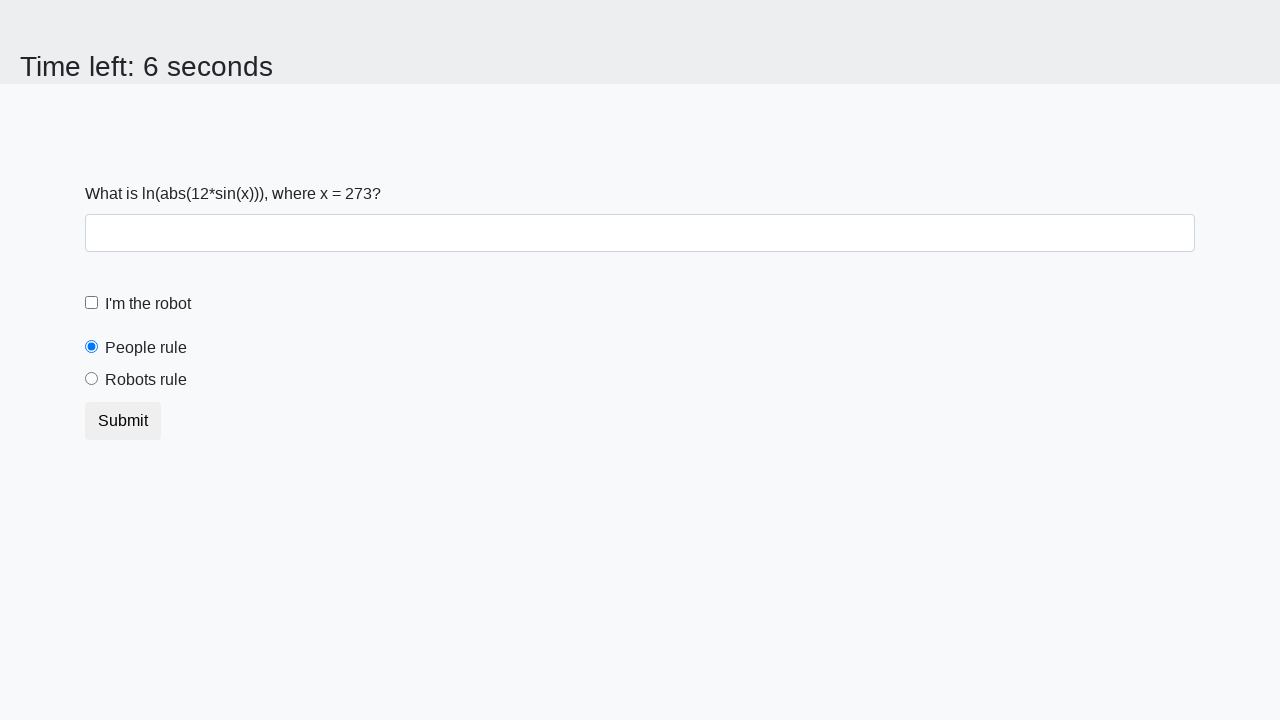

Filled answer field with calculated result on #answer
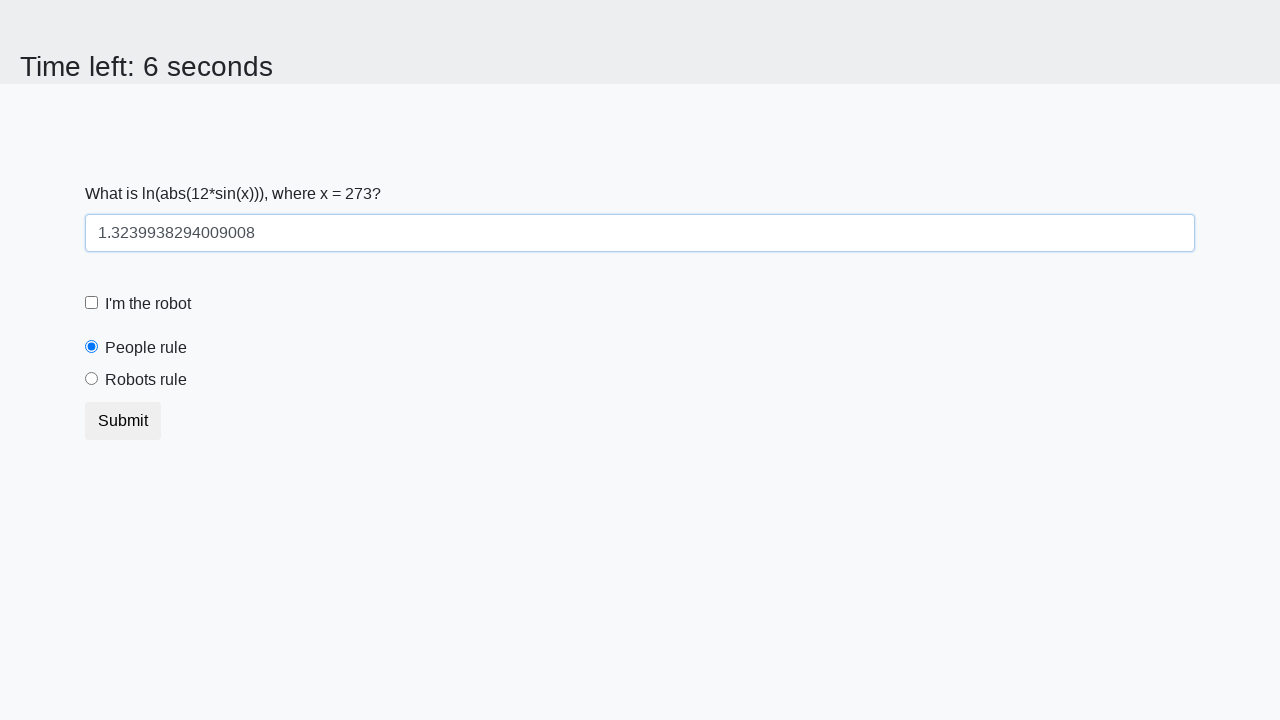

Clicked the robot checkbox at (92, 303) on #robotCheckbox
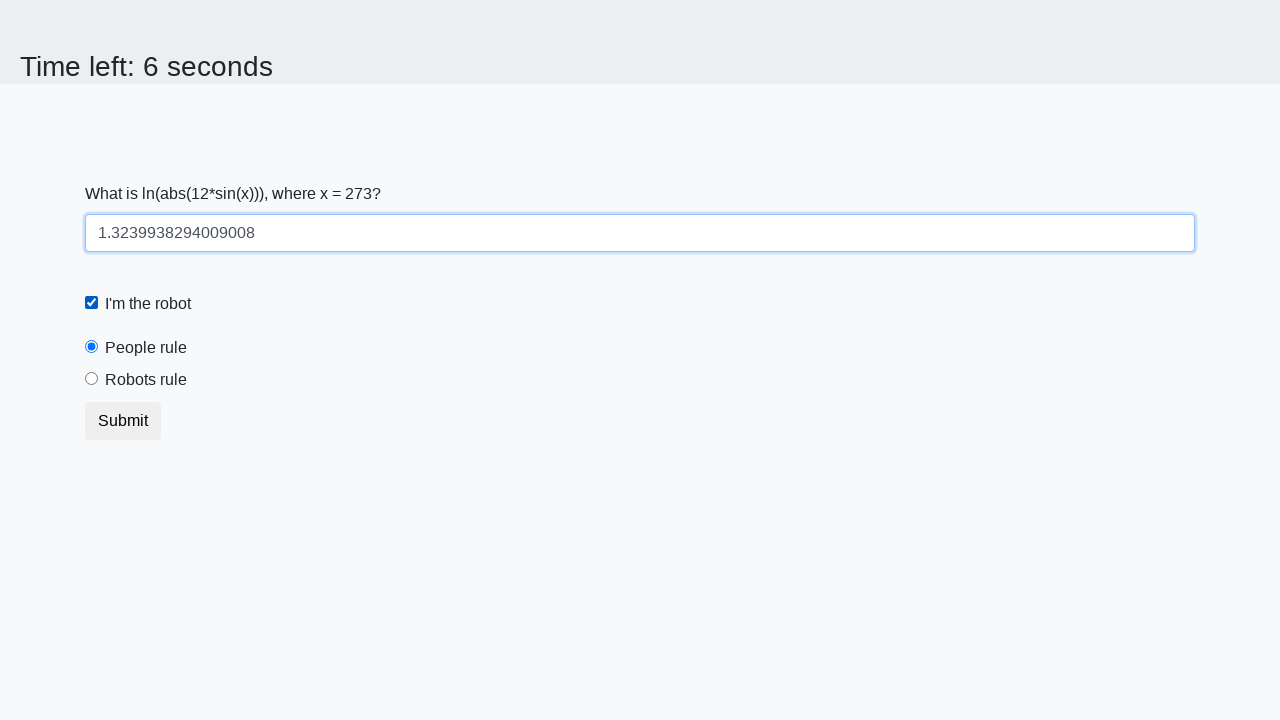

Clicked the robots rule radio button at (92, 379) on #robotsRule
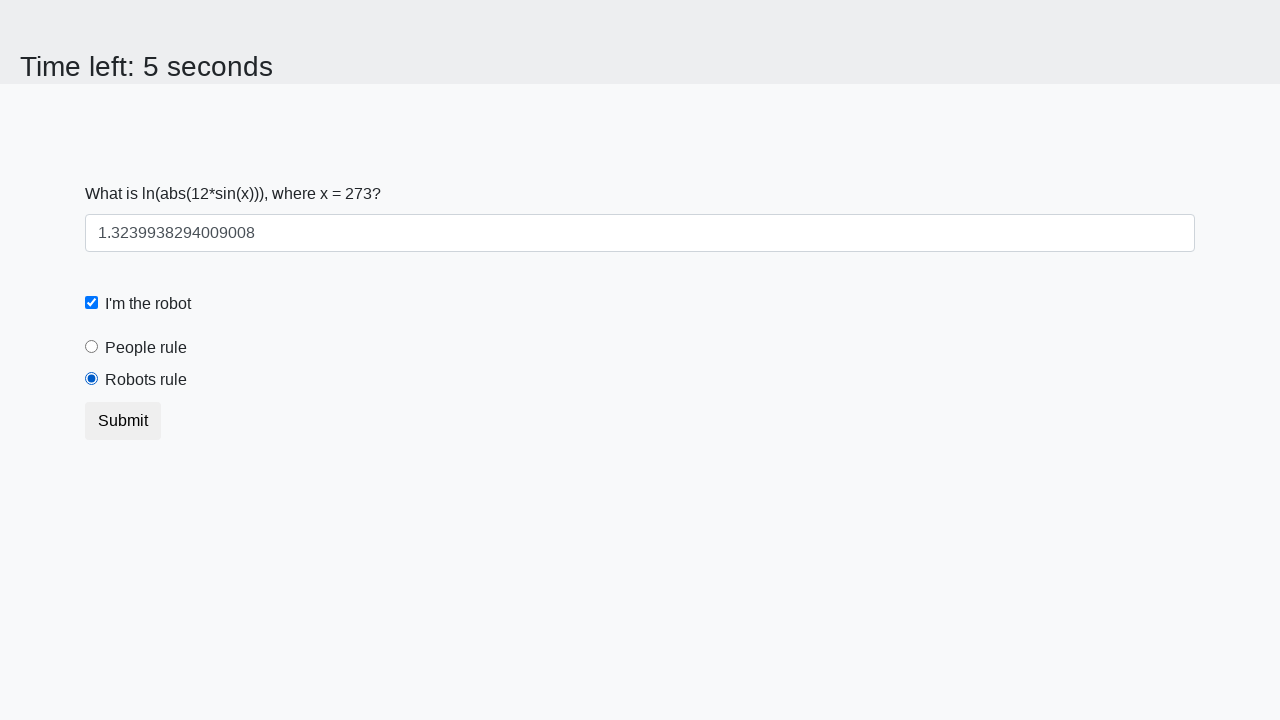

Submitted the form at (123, 421) on button[type='submit']
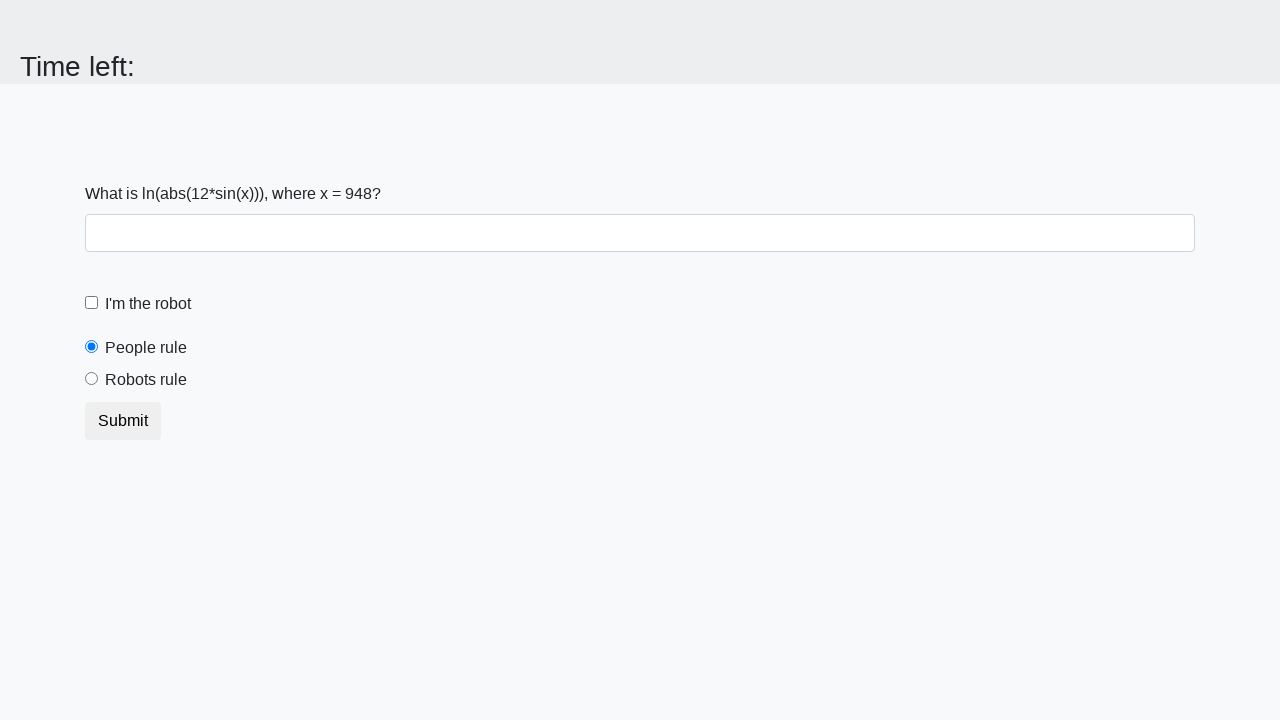

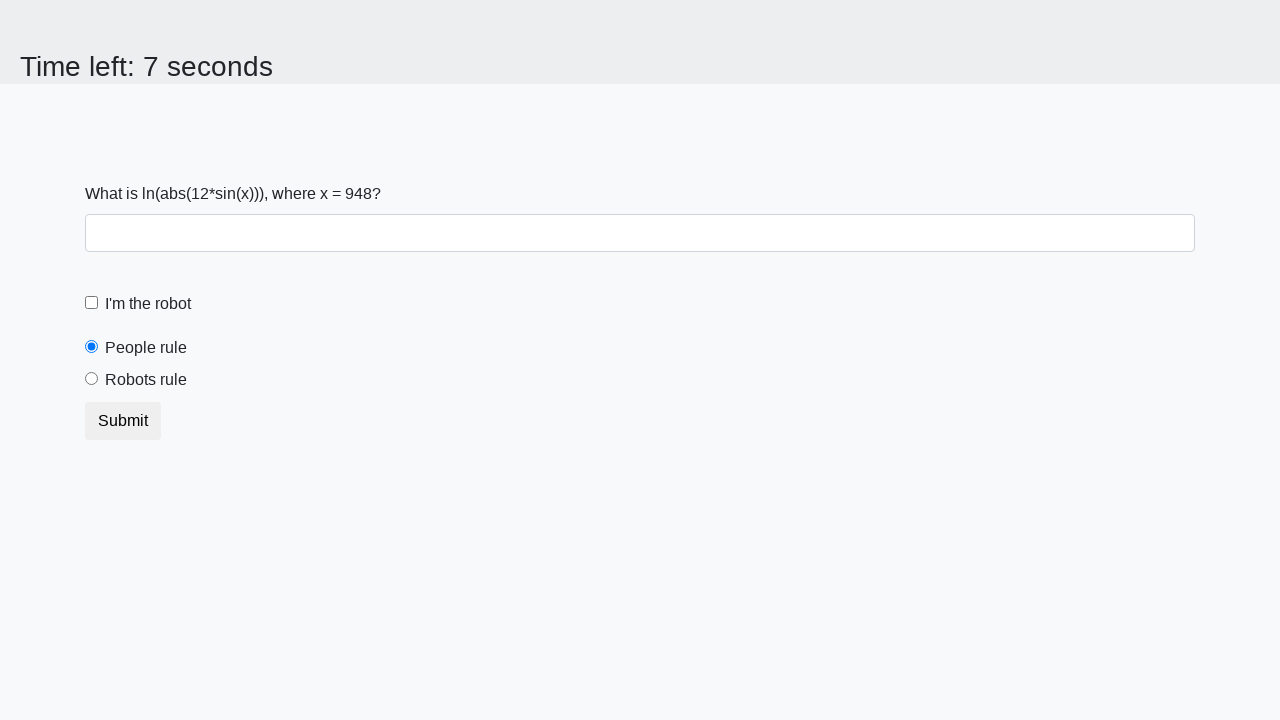